Navigates to a dropdowns practice page and scrolls down vertically by 1000 pixels using JavaScript execution

Starting URL: https://rahulshettyacademy.com/dropdownsPractise/

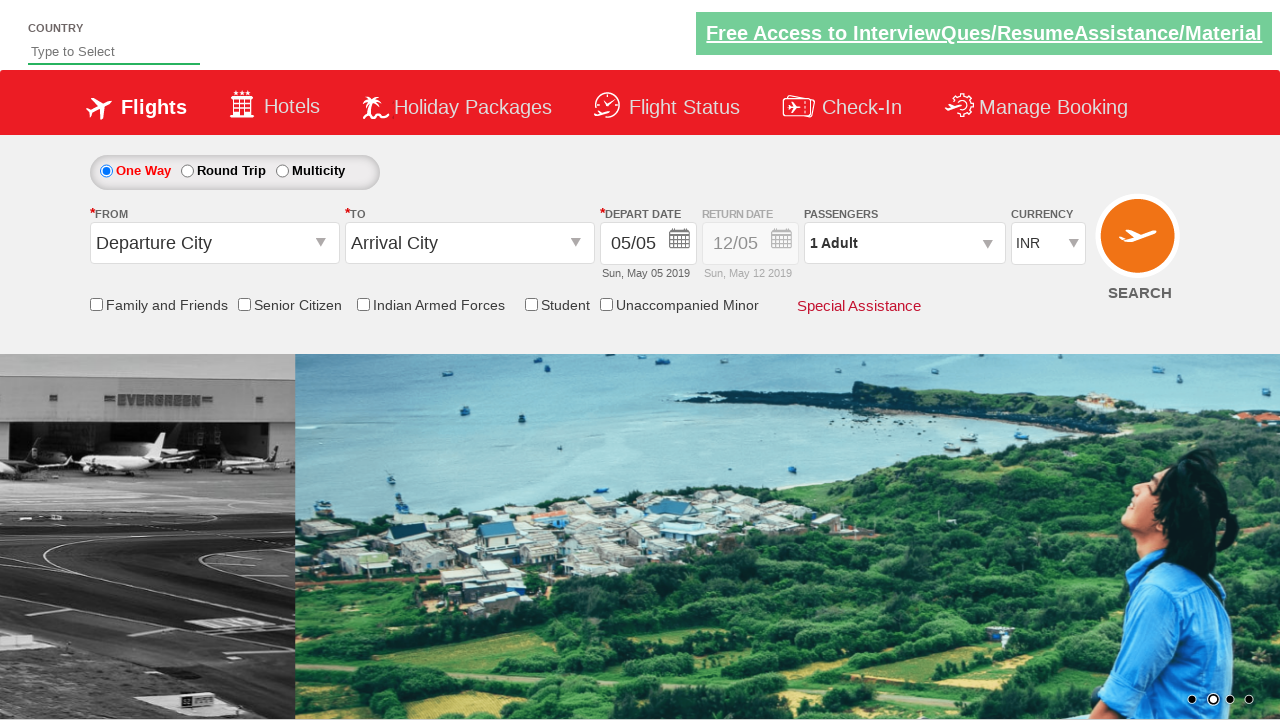

Navigated to dropdowns practice page
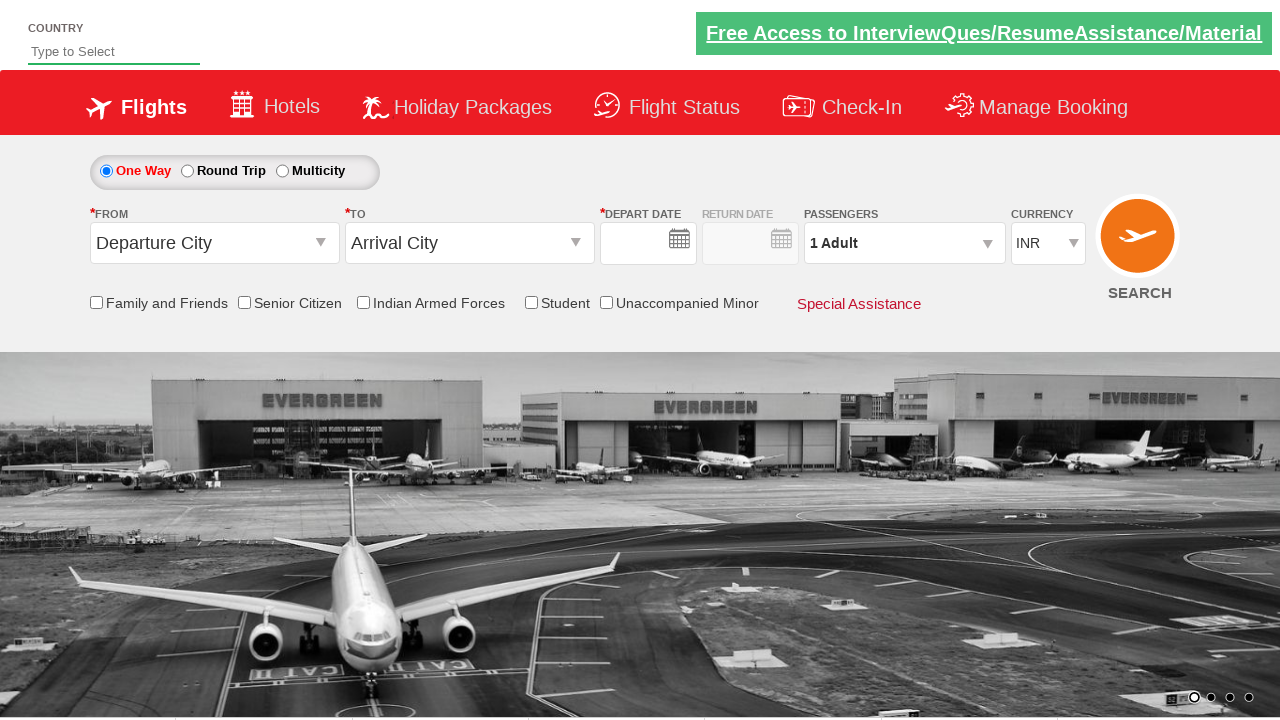

Scrolled down vertically by 1000 pixels using JavaScript
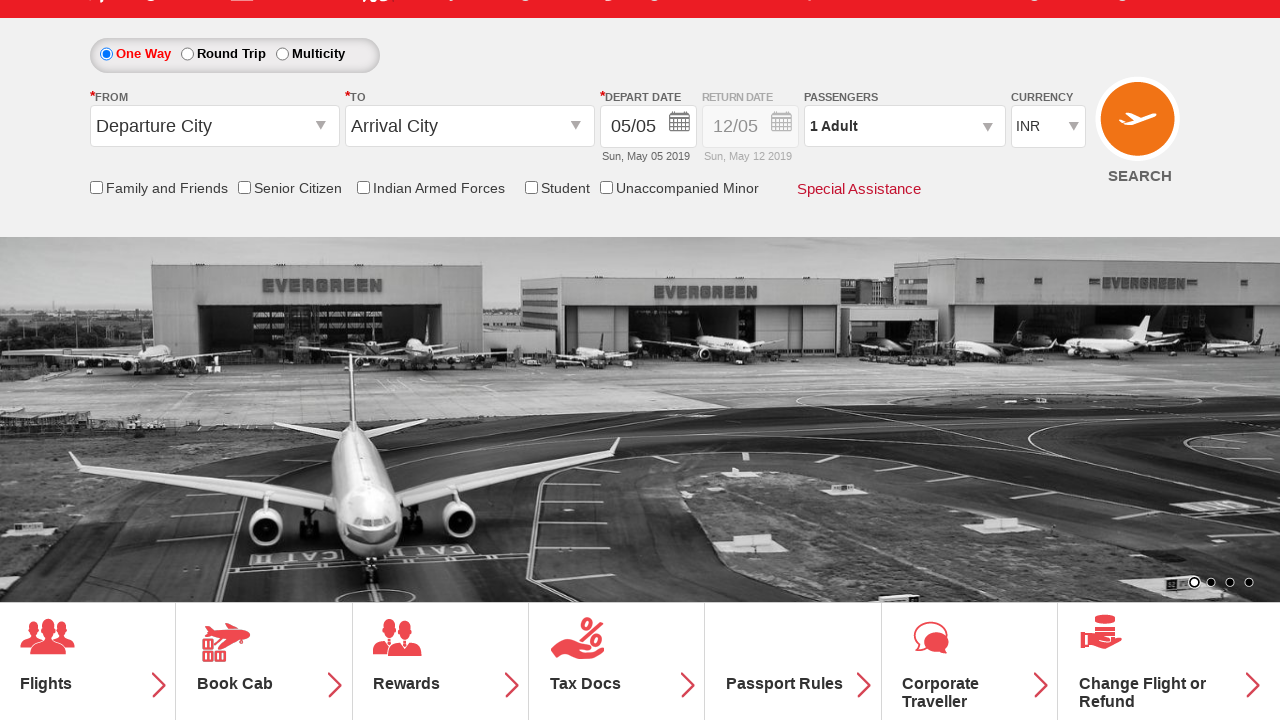

Waited 1000ms for scroll to complete
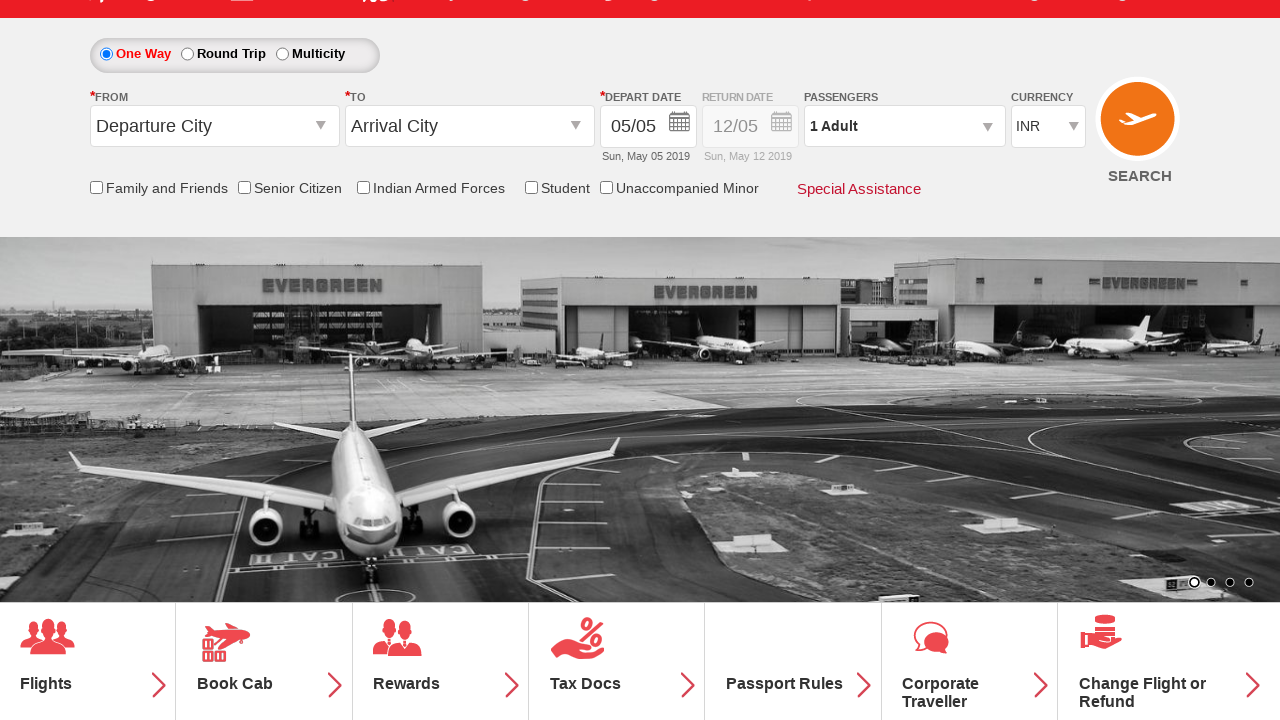

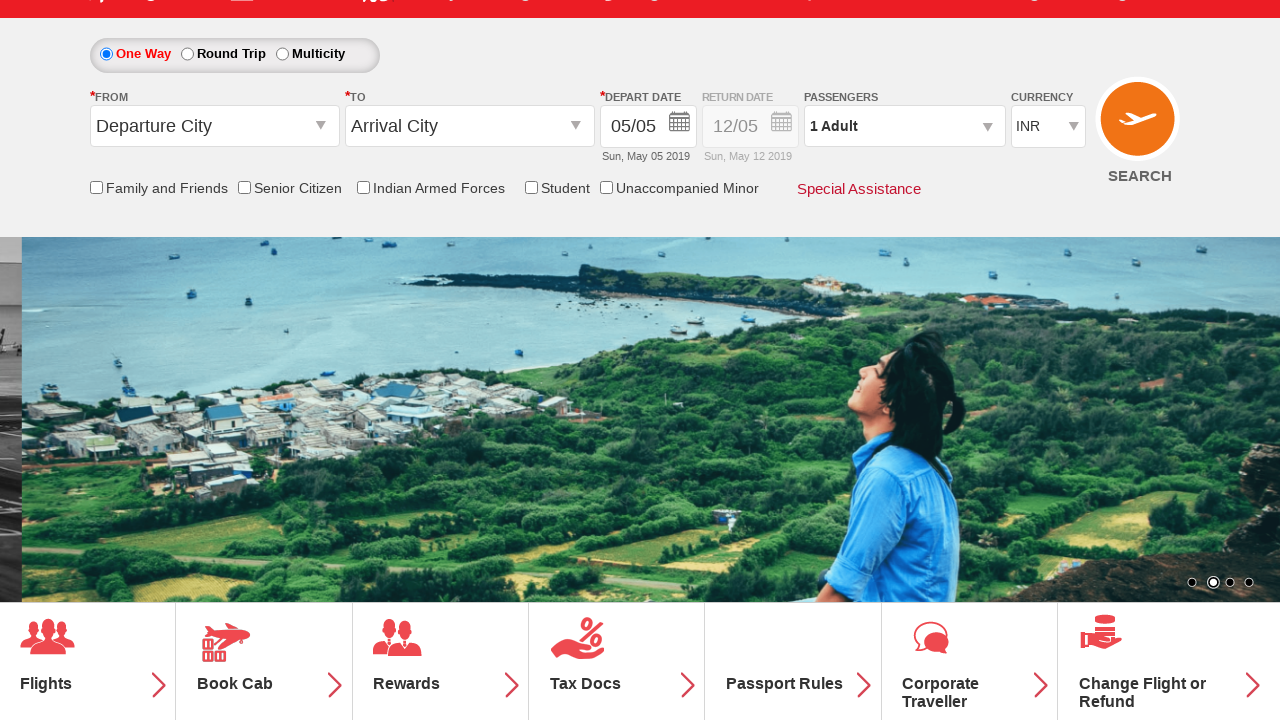